Simple navigation test that visits P.F. Chang's website and then navigates to Pei Wei's website

Starting URL: https://www.pfchangs.com

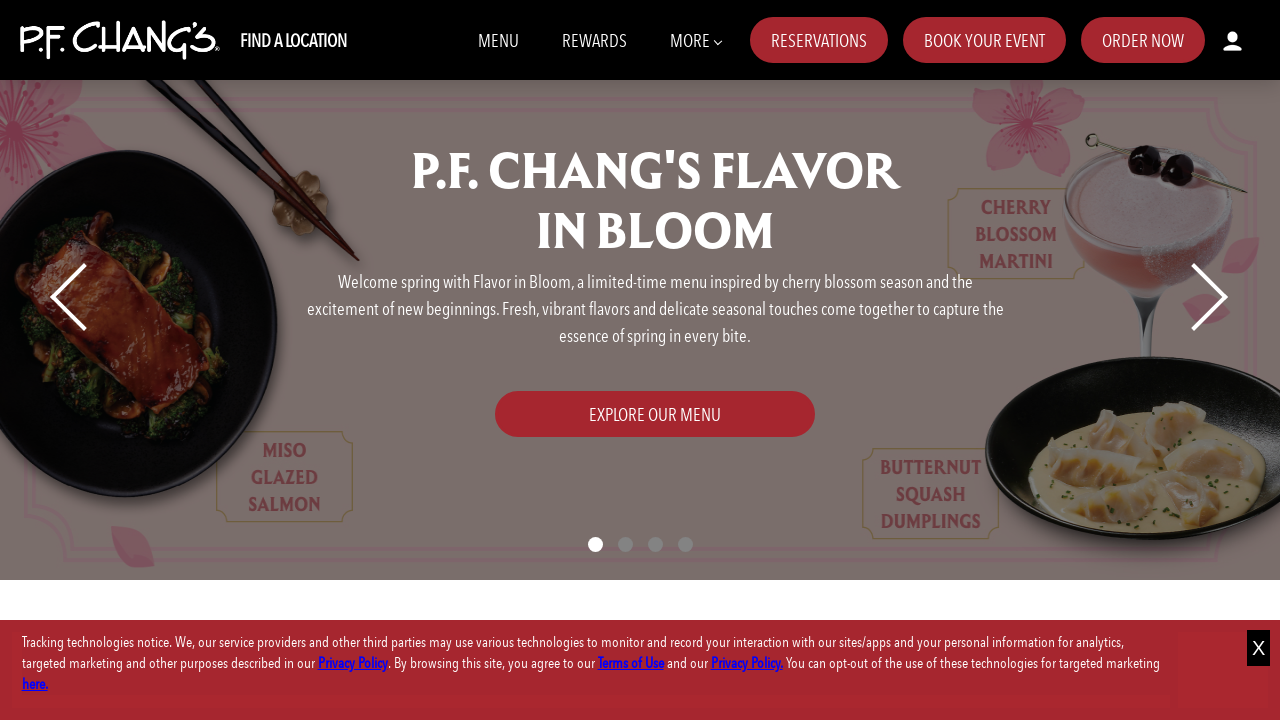

Navigated to Pei Wei's website
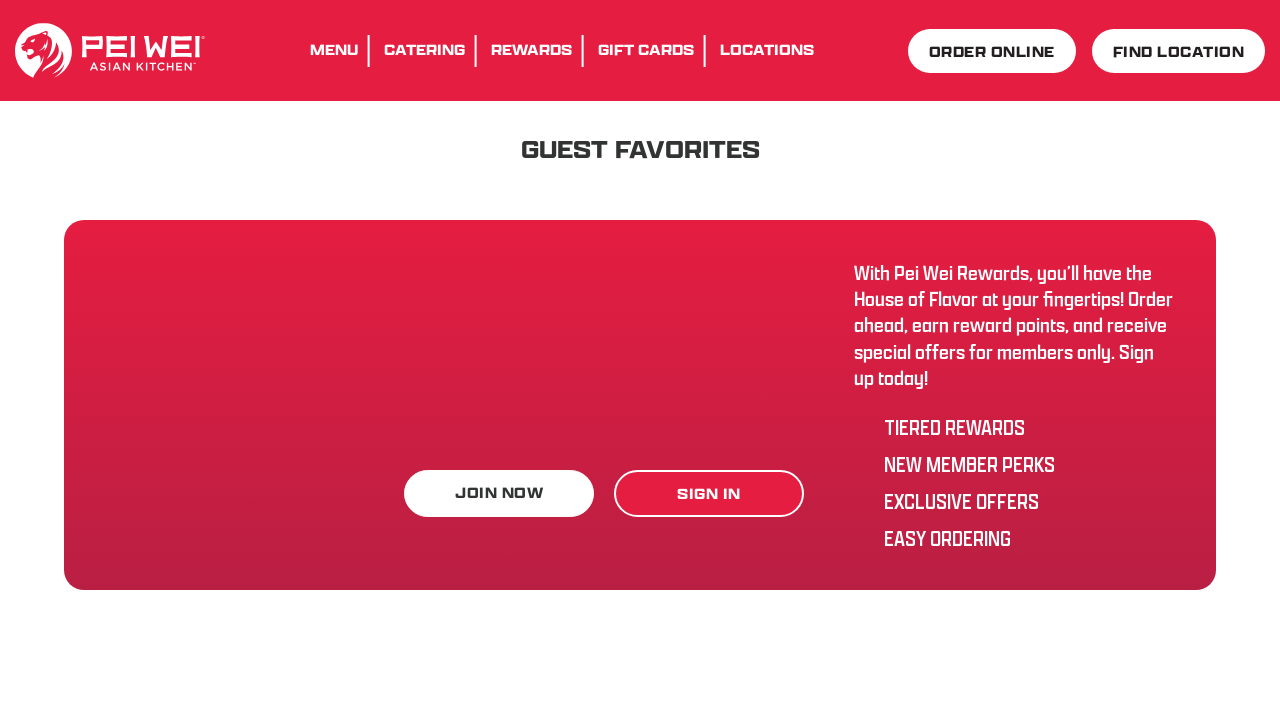

Pei Wei page DOM content loaded
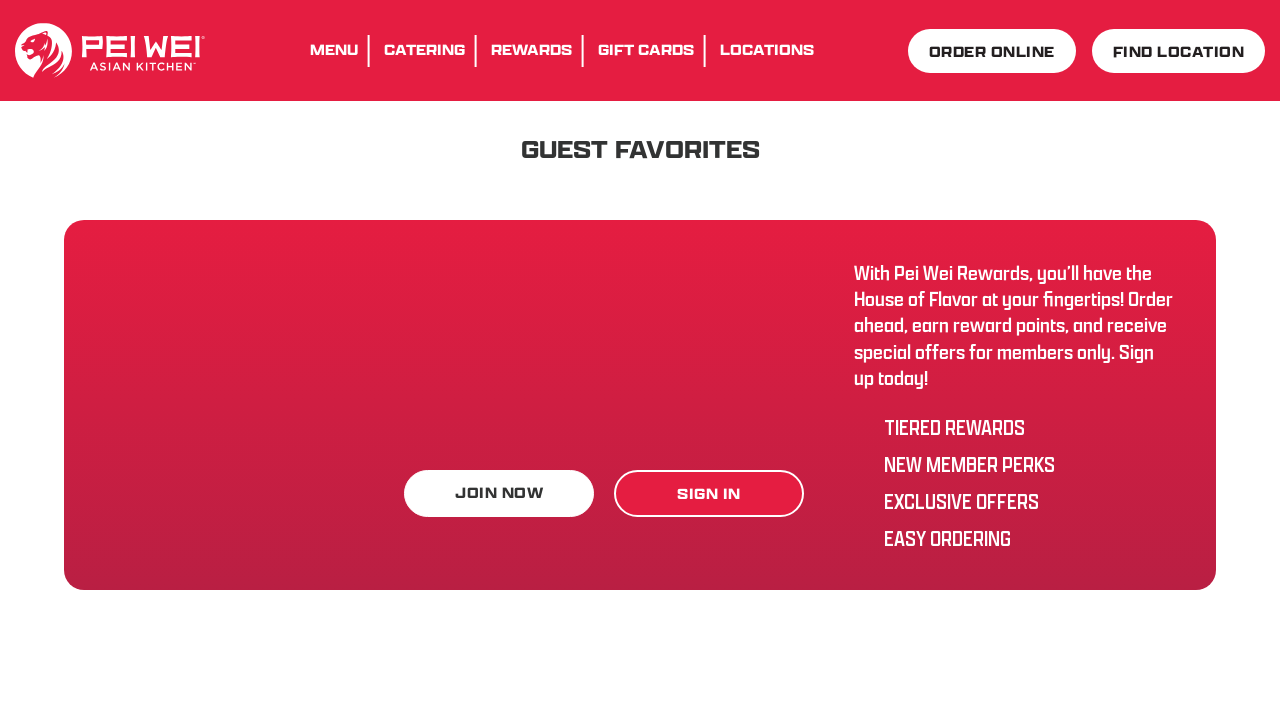

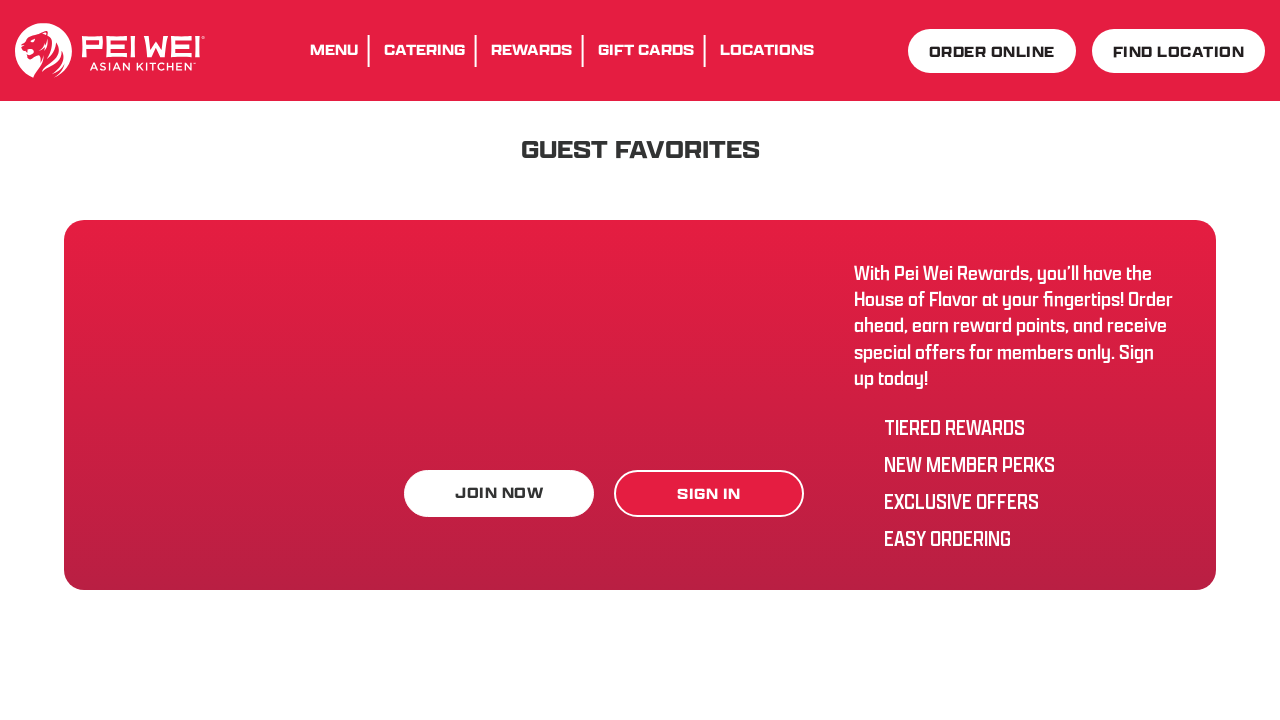